Navigates to the Steam store "About" page and sets the window size to 1000x1000 pixels.

Starting URL: https://store.steampowered.com/about/

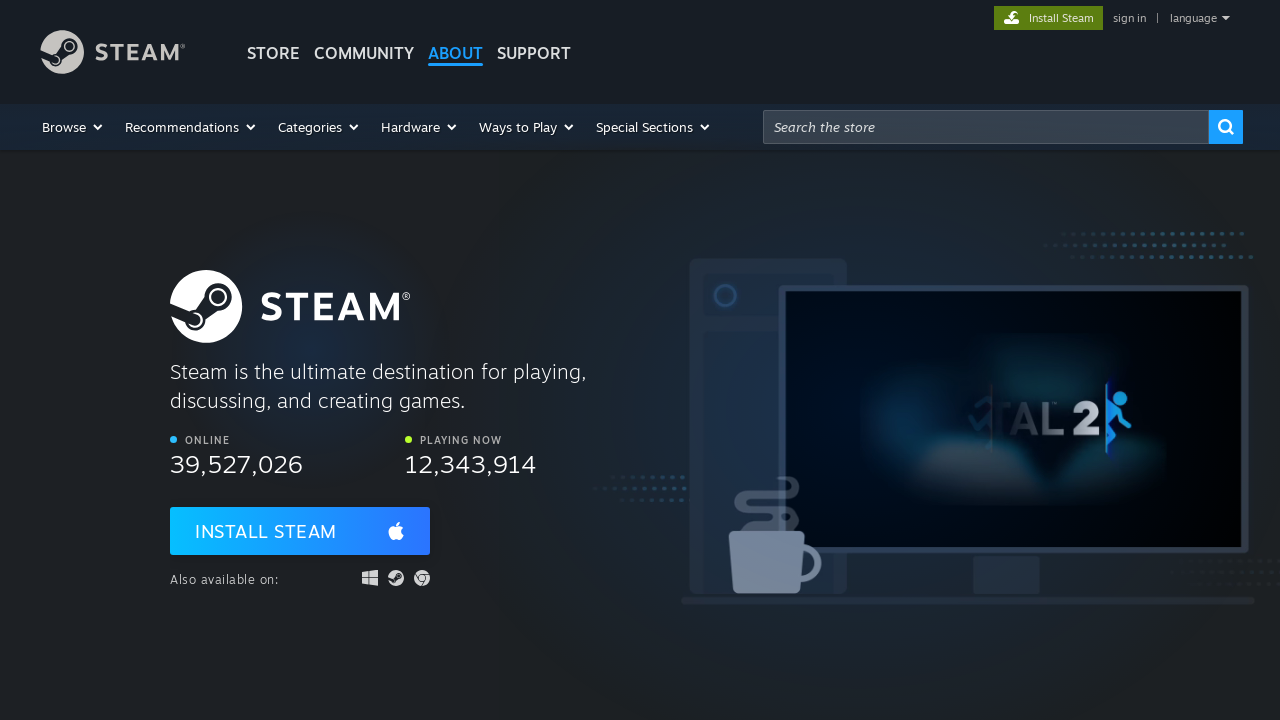

Set viewport size to 1000x1000 pixels
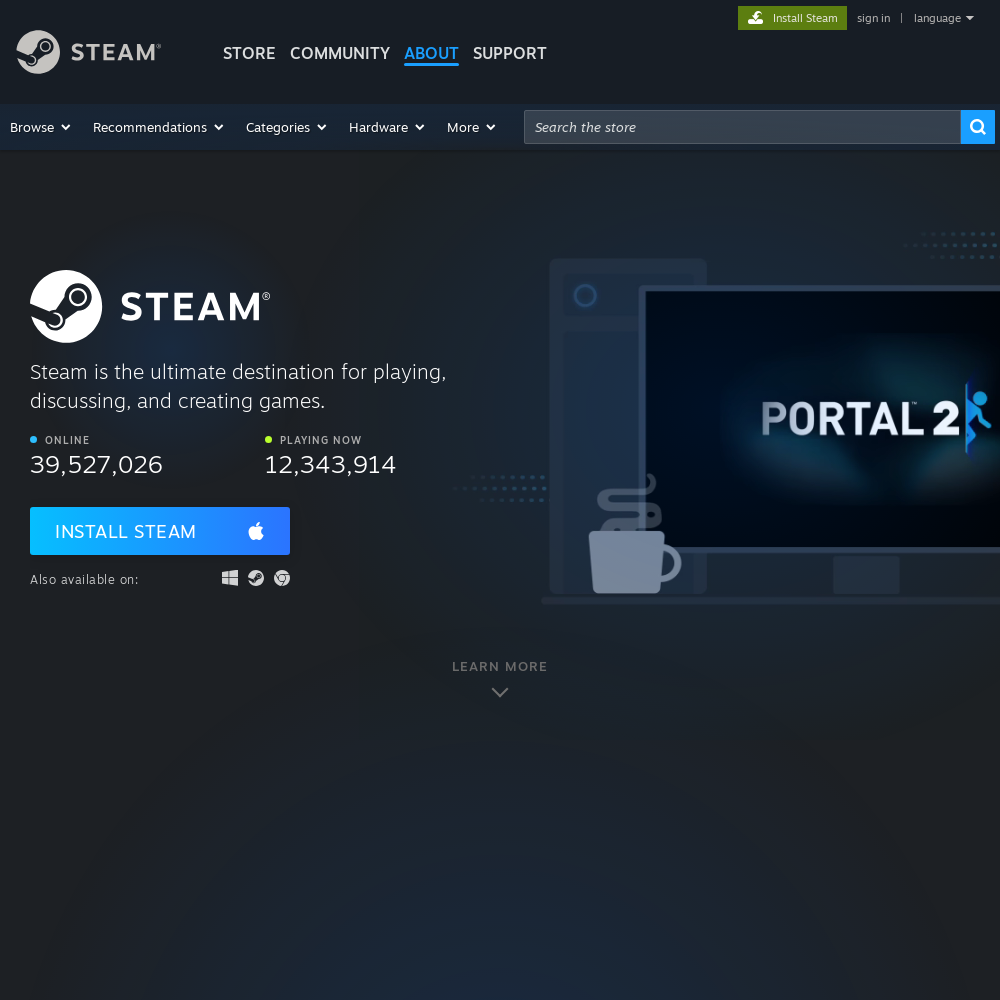

Waited for Steam About page to load (domcontentloaded)
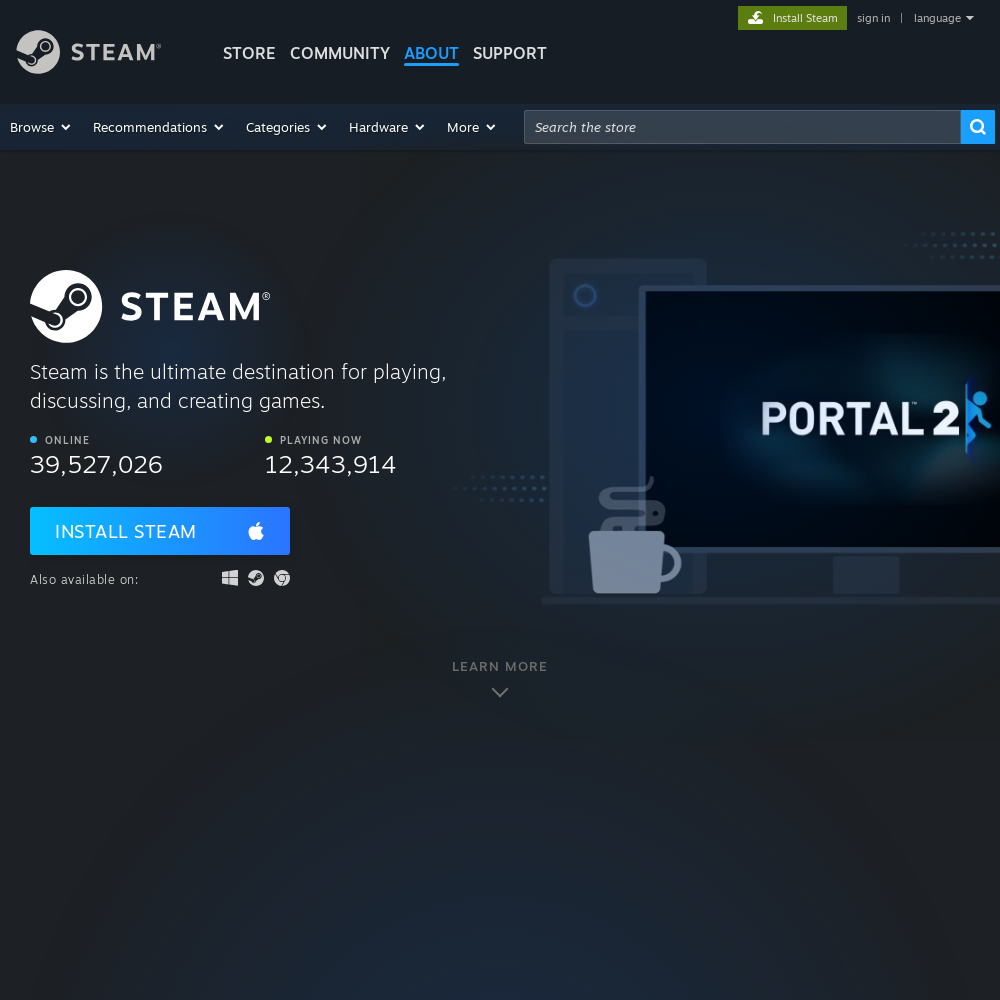

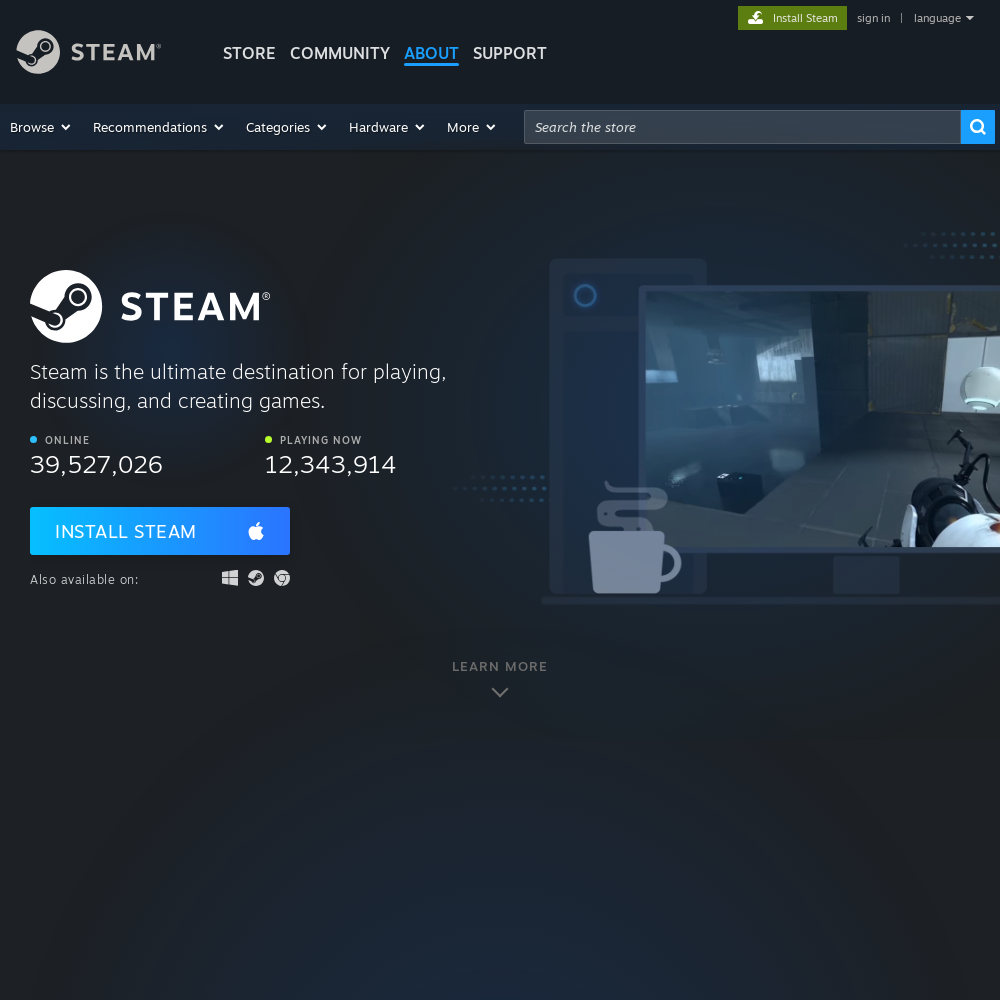